Tests clicking a button and waiting for a paragraph element to appear, using soft assertions to verify multiple conditions about the paragraph's visibility and text content

Starting URL: https://testeroprogramowania.github.io/selenium/wait2.html

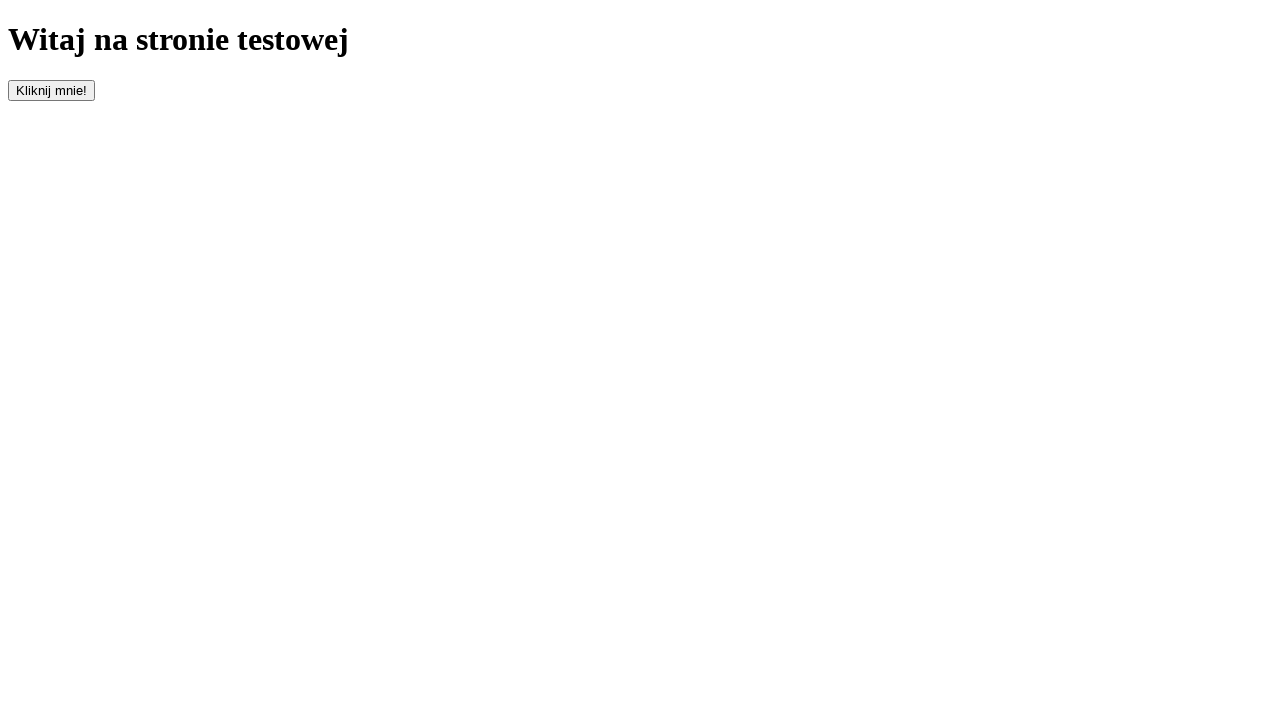

Clicked the button with id 'clickOnMe' to trigger element appearance at (52, 90) on #clickOnMe
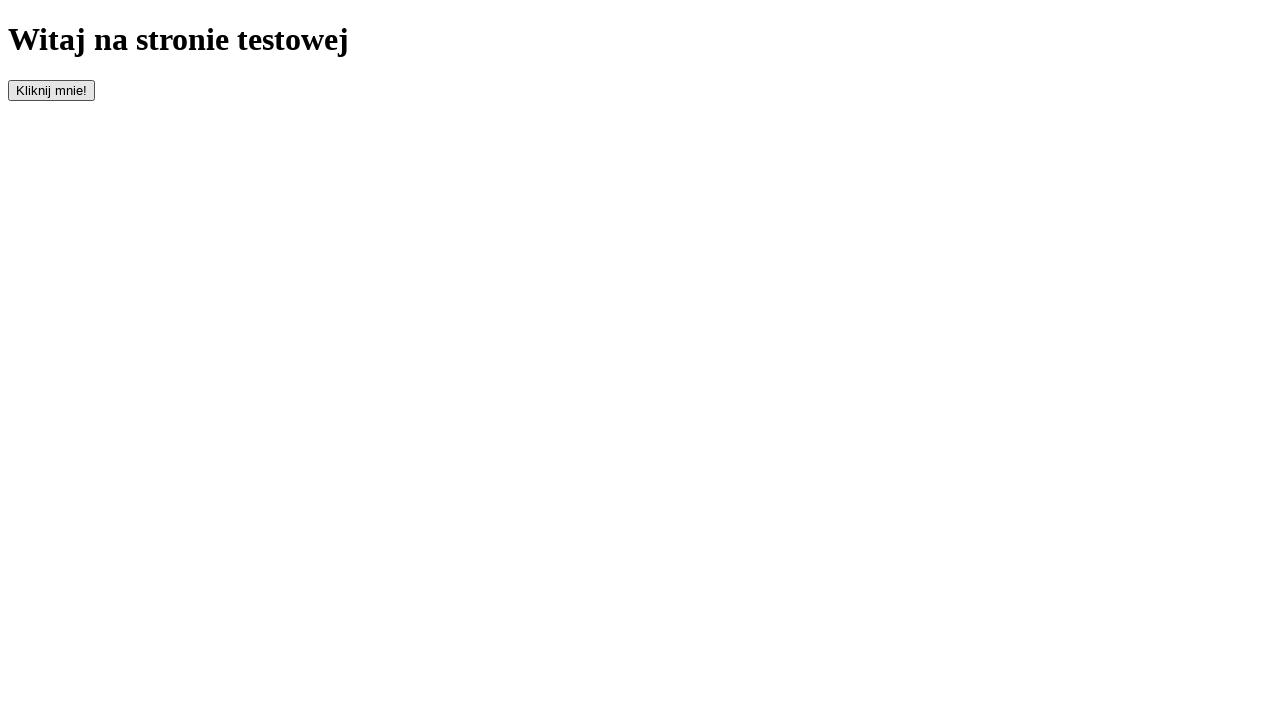

Waited for paragraph element to appear
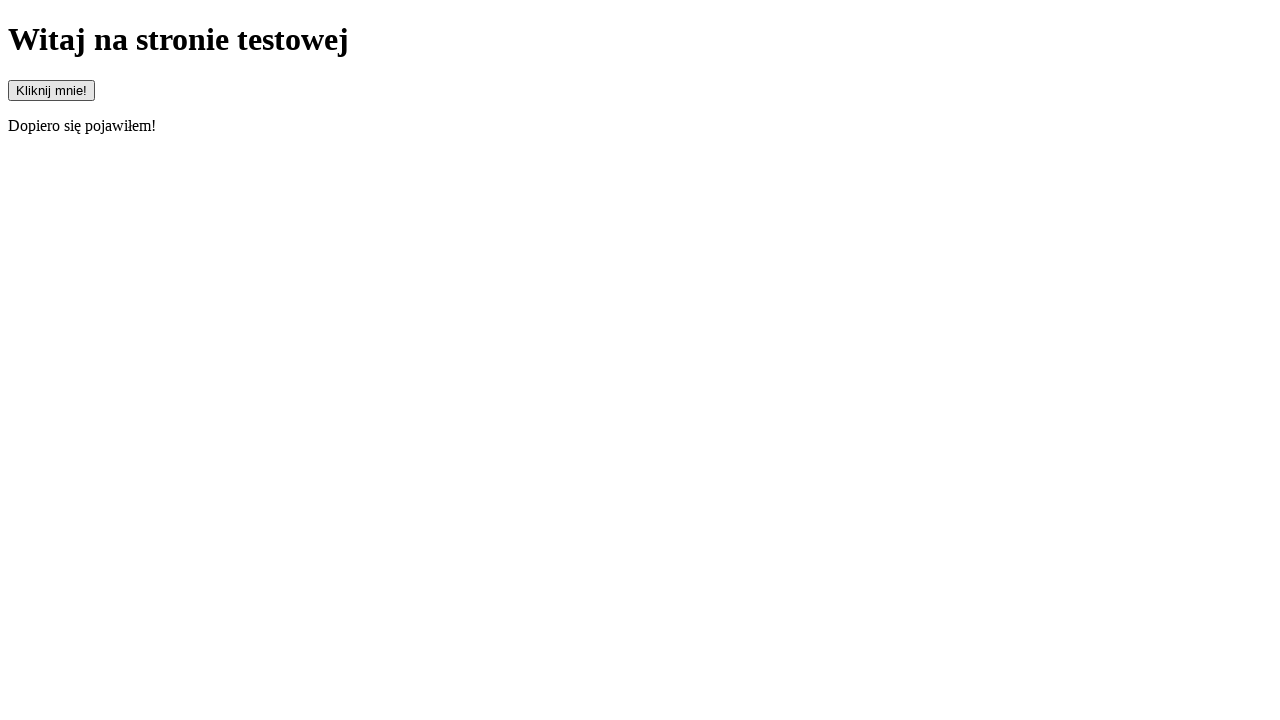

Located the paragraph element
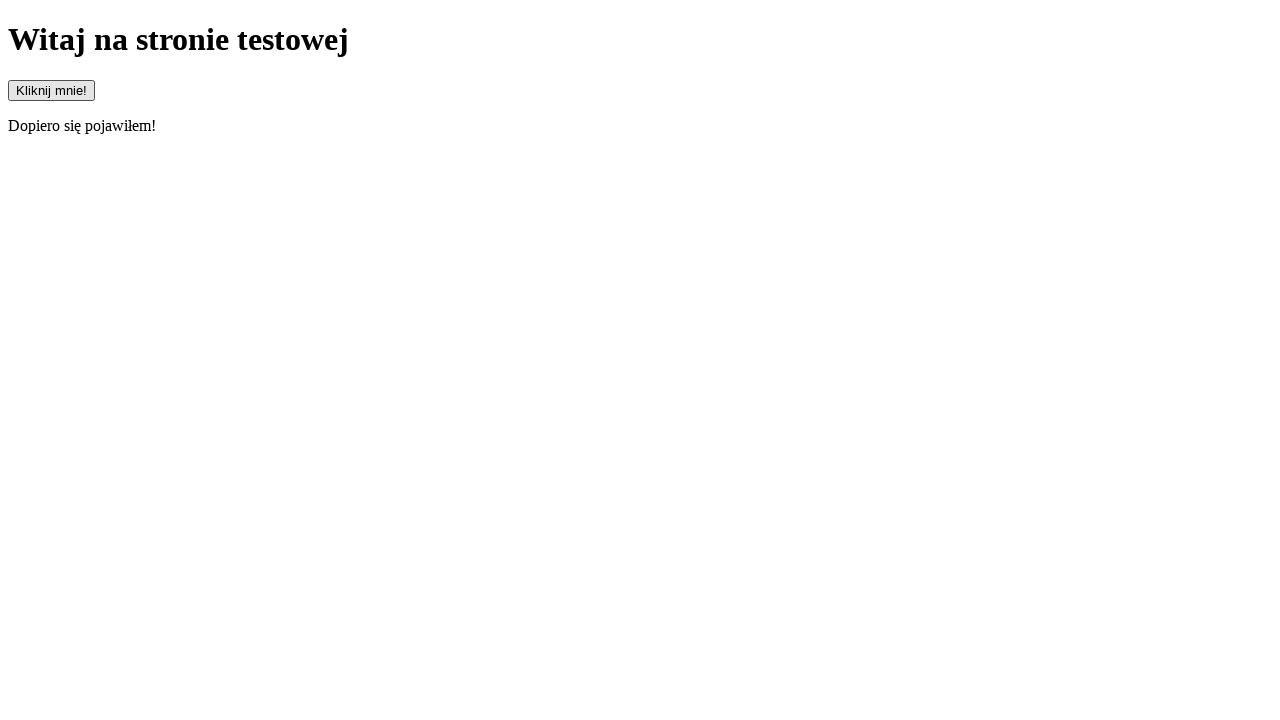

Checked paragraph visibility - is_visible() call executed
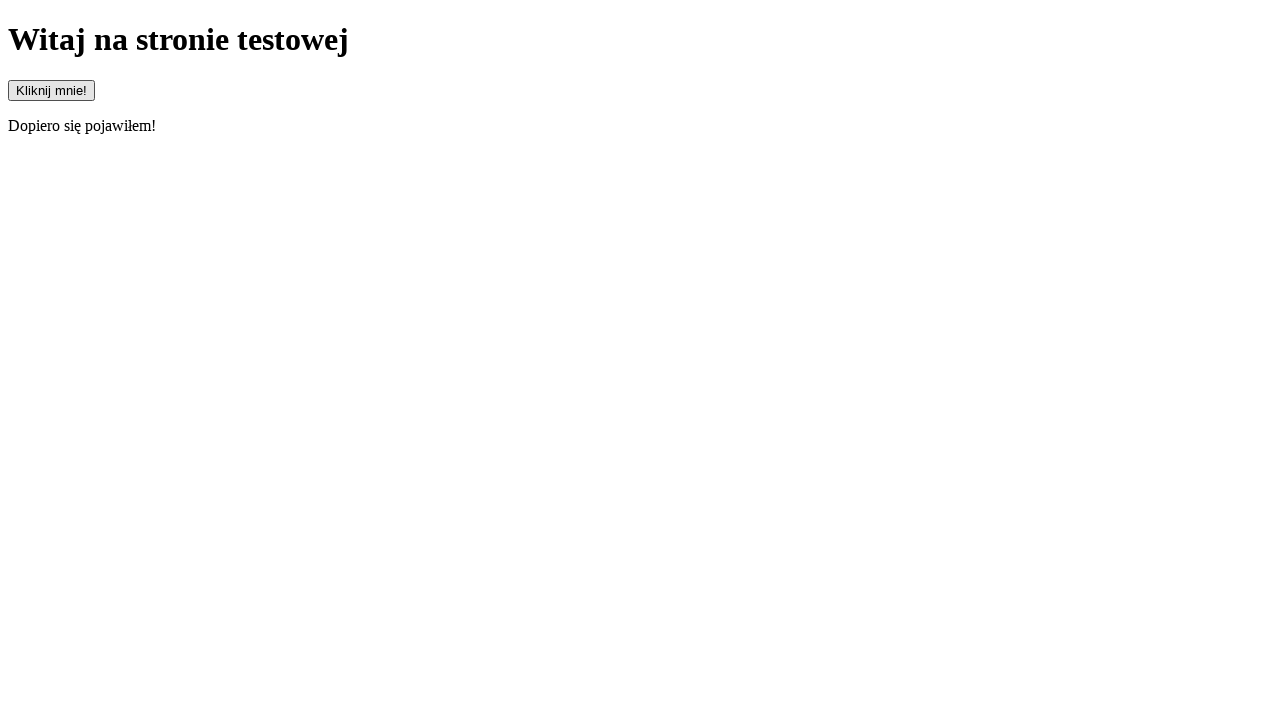

Retrieved paragraph text content
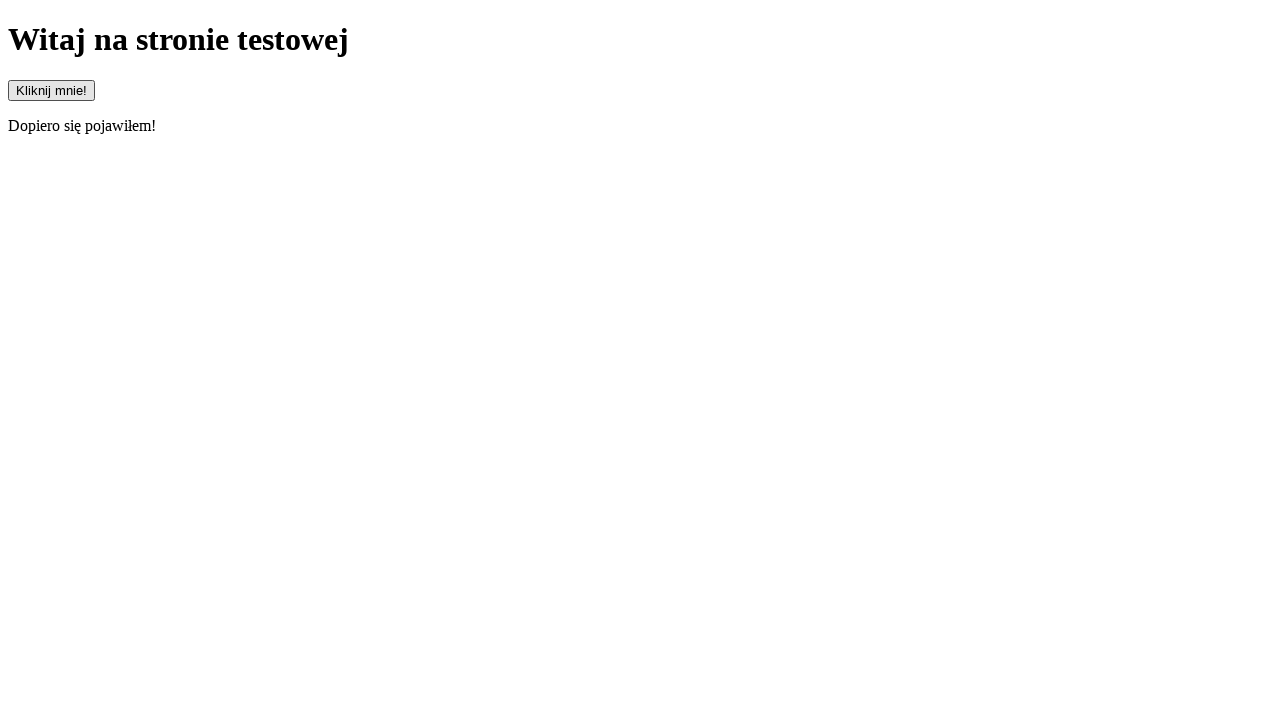

Validated text content starts with 'Dopiero'
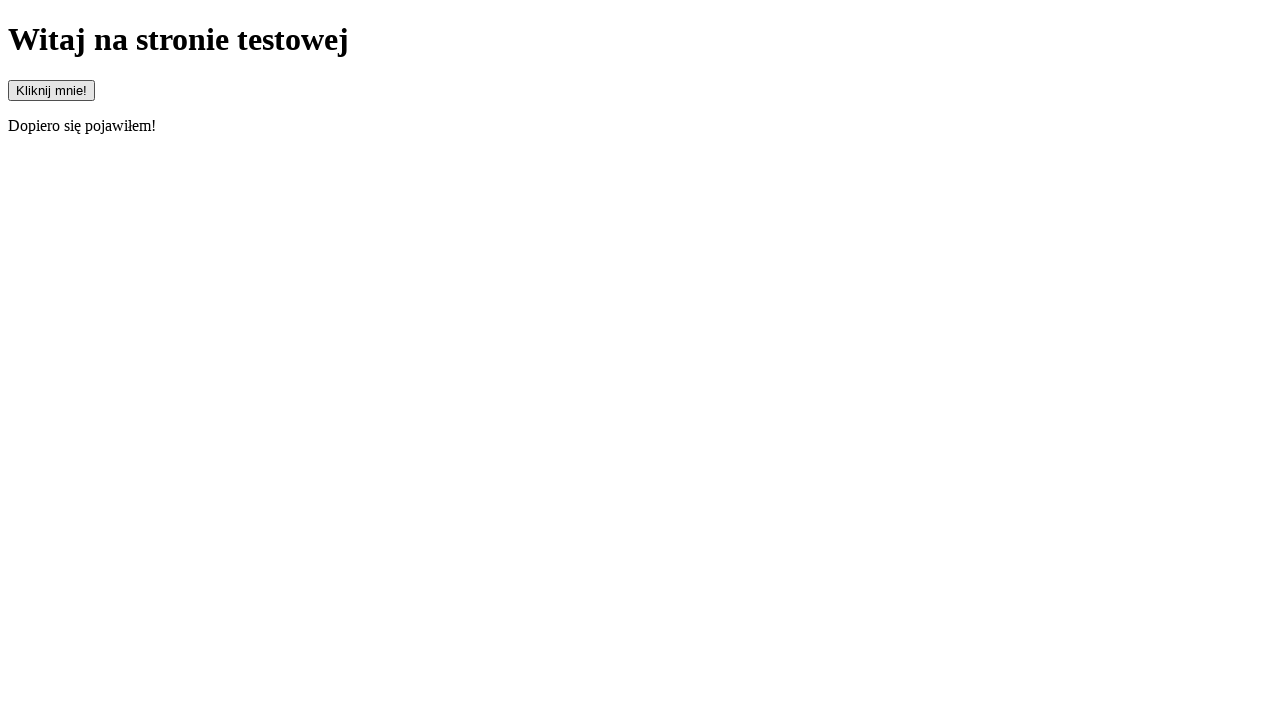

Validated text content does not start with 'Pojawiłem'
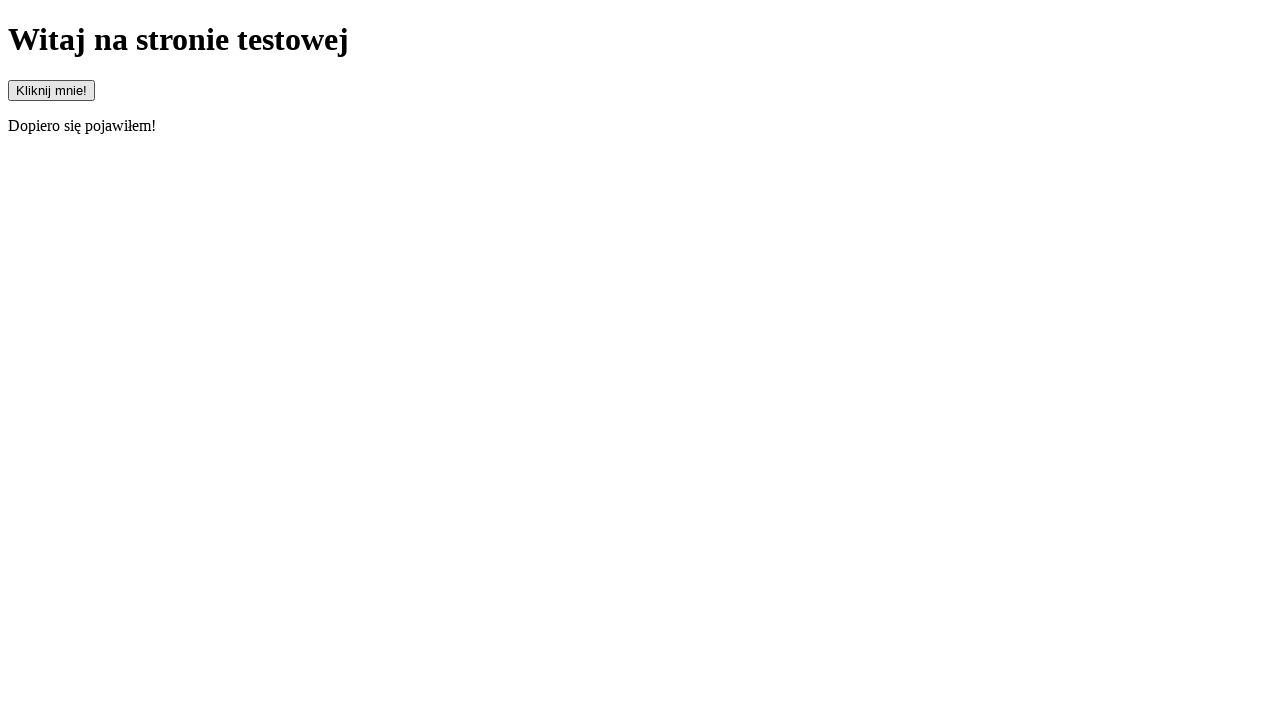

Asserted that paragraph element is visible
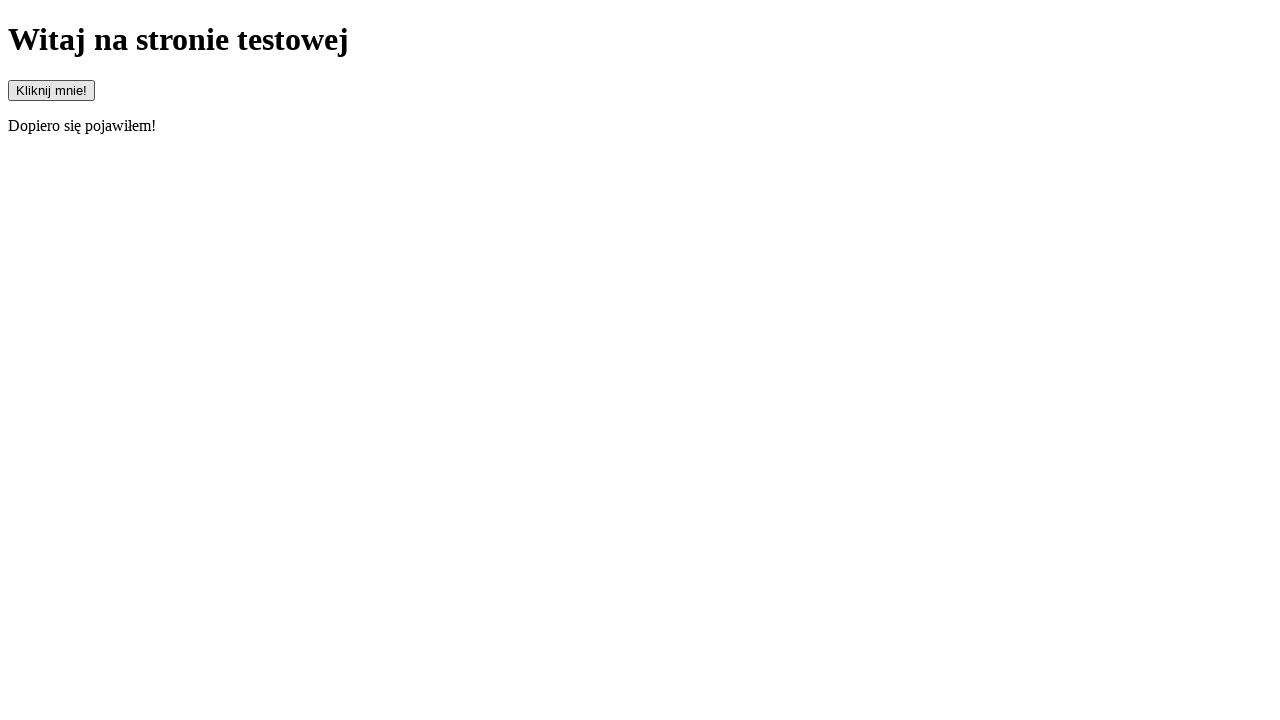

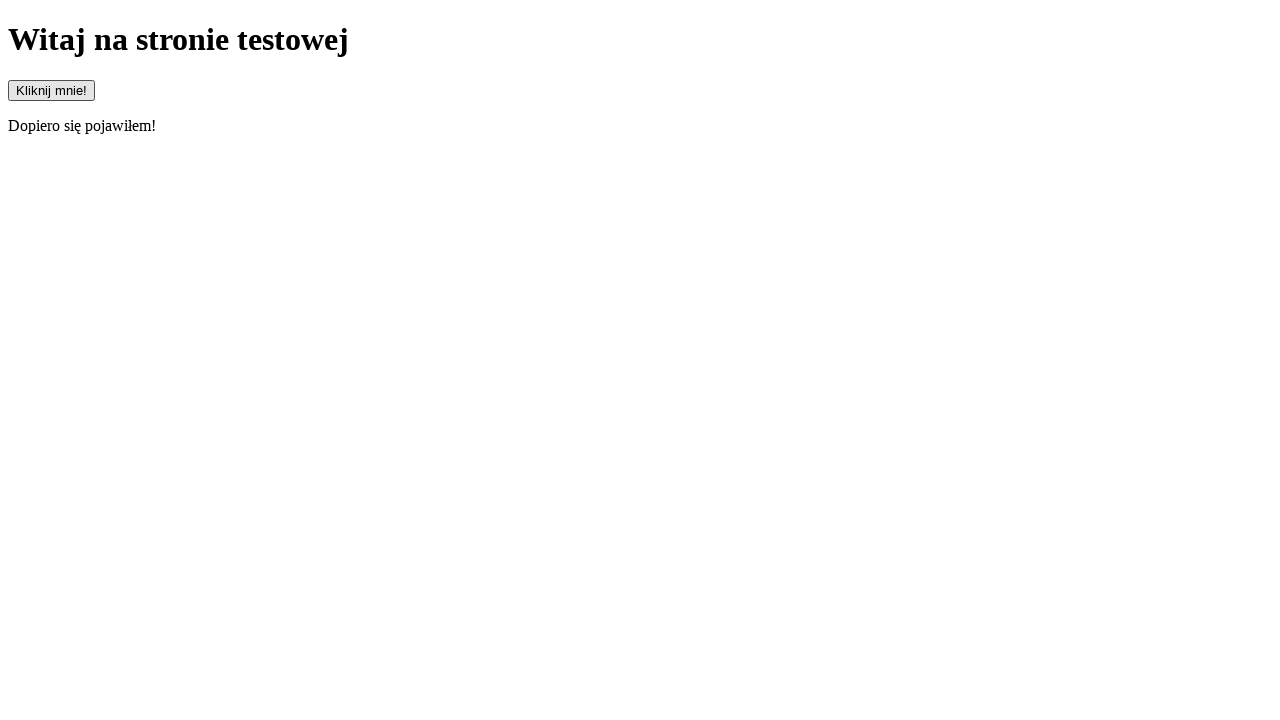